Tests JavaScript alert dialog interactions including accepting alerts, dismissing confirmation dialogs, and entering text into prompt dialogs

Starting URL: https://the-internet.herokuapp.com/javascript_alerts

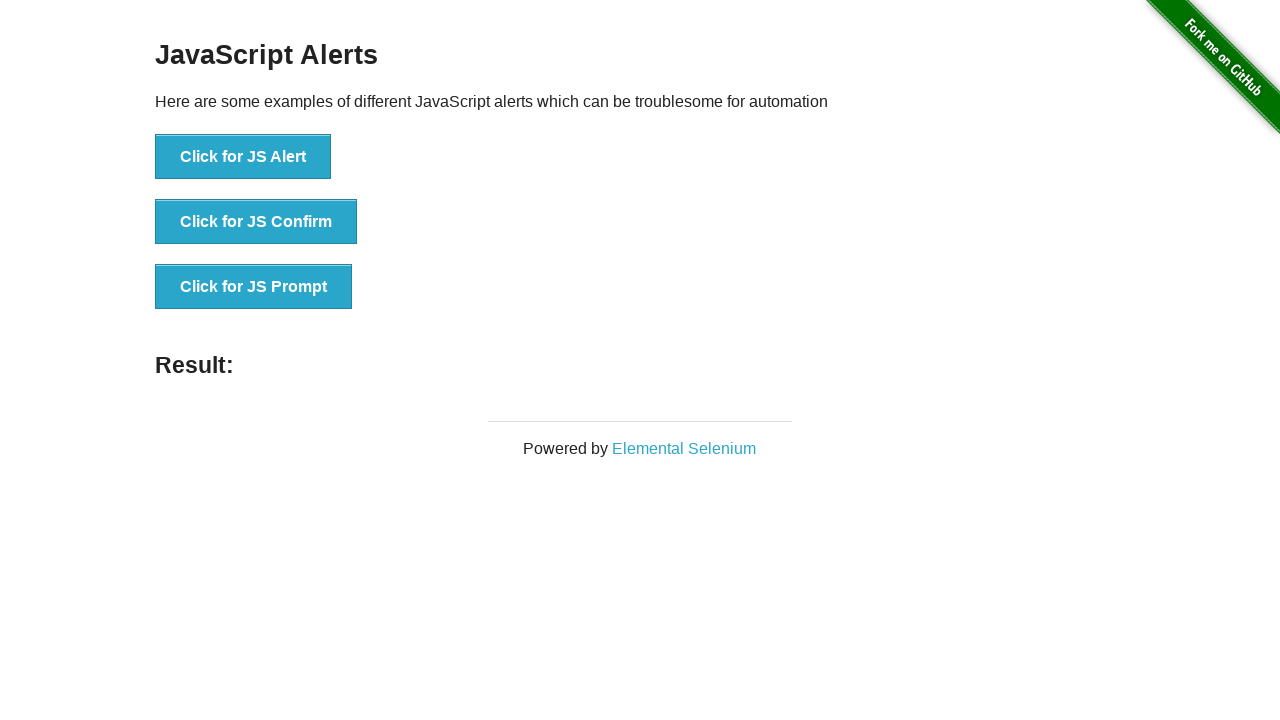

Clicked button to trigger simple alert dialog at (243, 157) on xpath=//button[@onclick='jsAlert()']
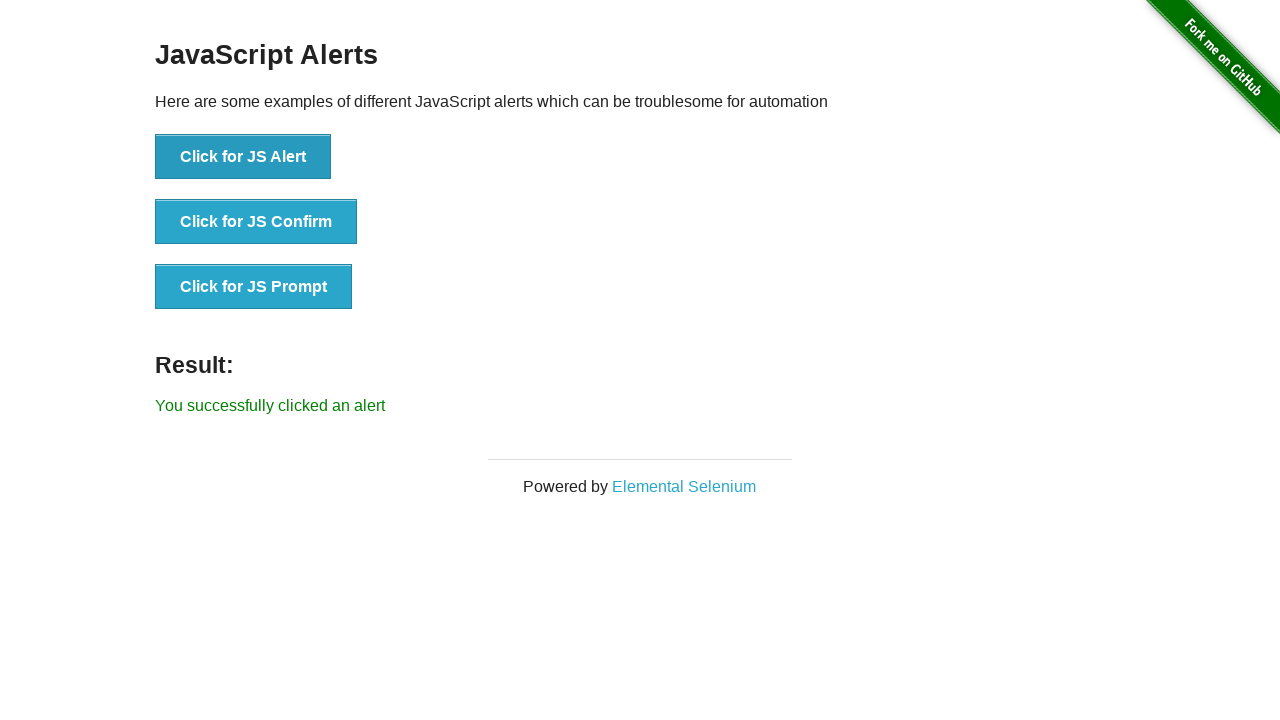

Set up dialog handler to accept alert
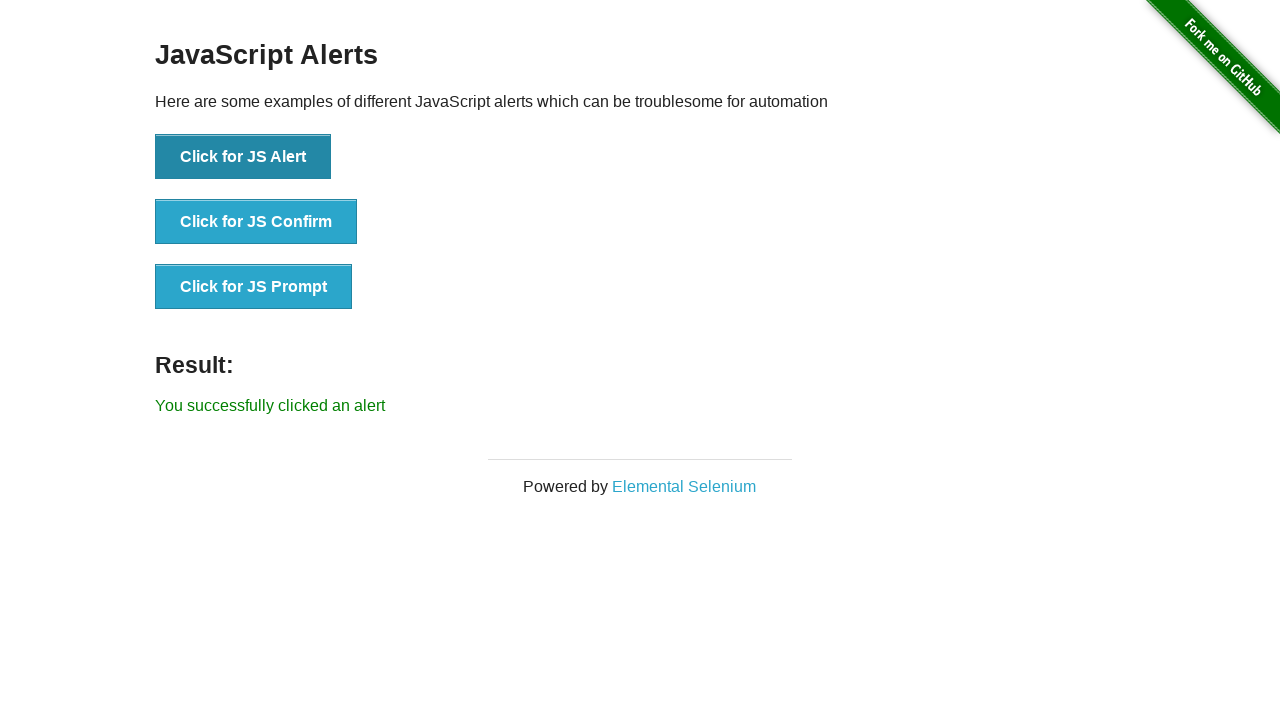

Clicked button to trigger confirmation dialog at (256, 222) on xpath=//button[@onclick='jsConfirm()']
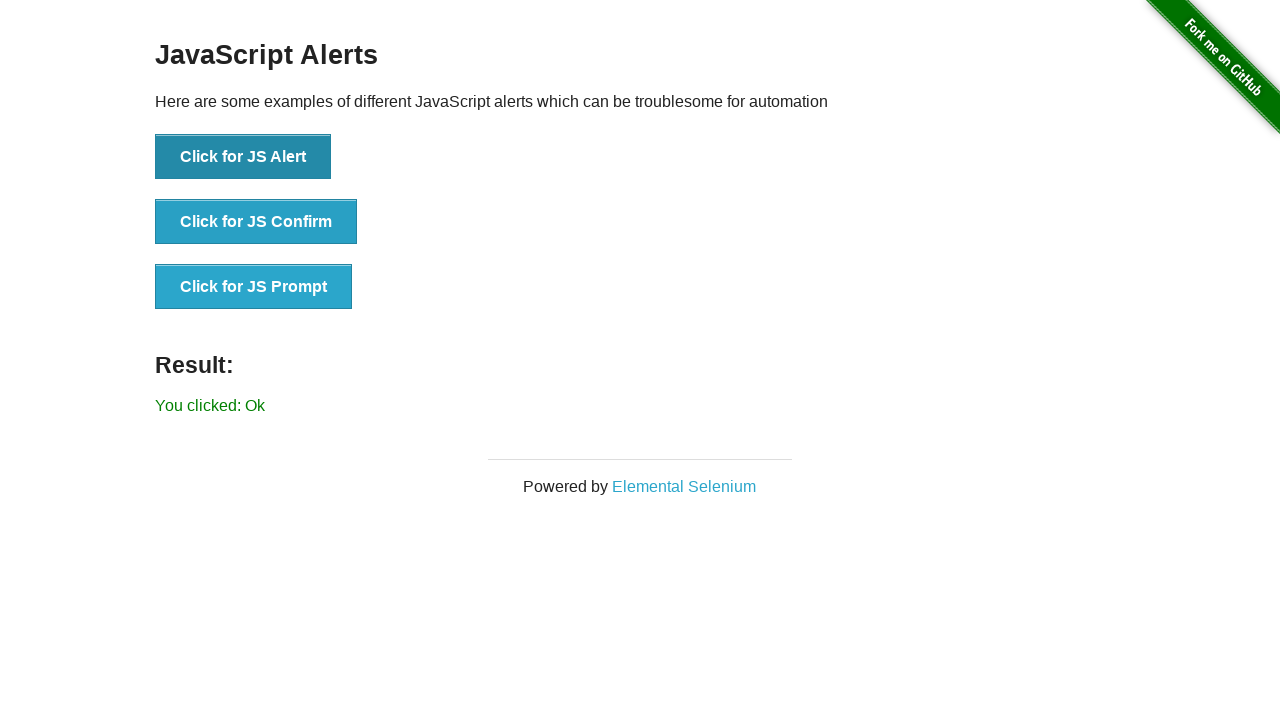

Set up dialog handler to dismiss confirmation dialog
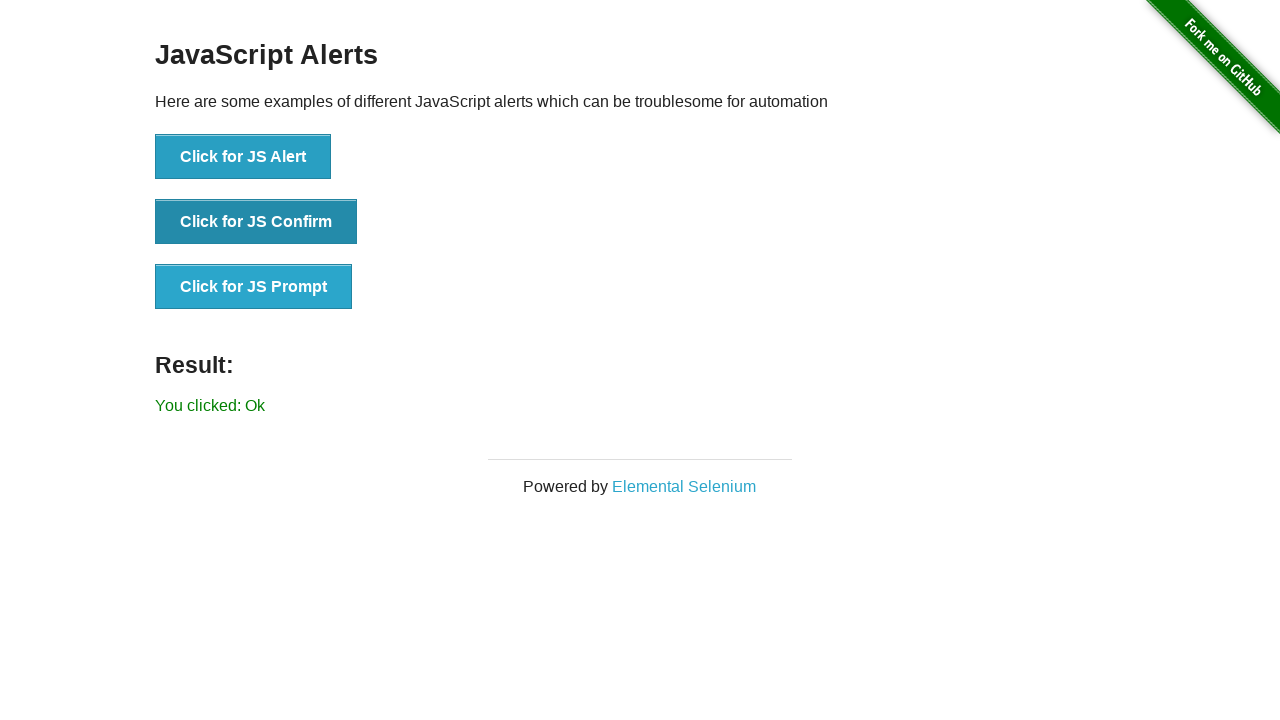

Clicked button to trigger confirmation dialog again and dismiss it at (256, 222) on xpath=//button[@onclick='jsConfirm()']
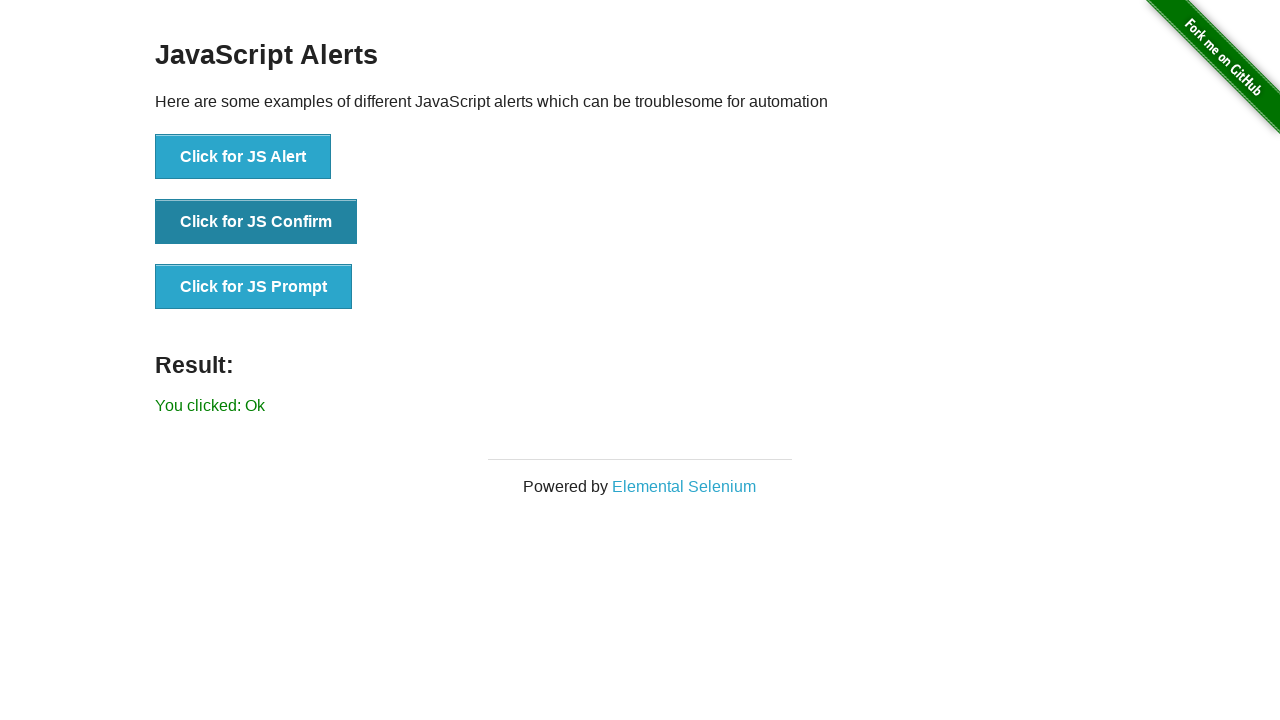

Clicked button to trigger prompt dialog at (254, 287) on xpath=//button[@onclick='jsPrompt()']
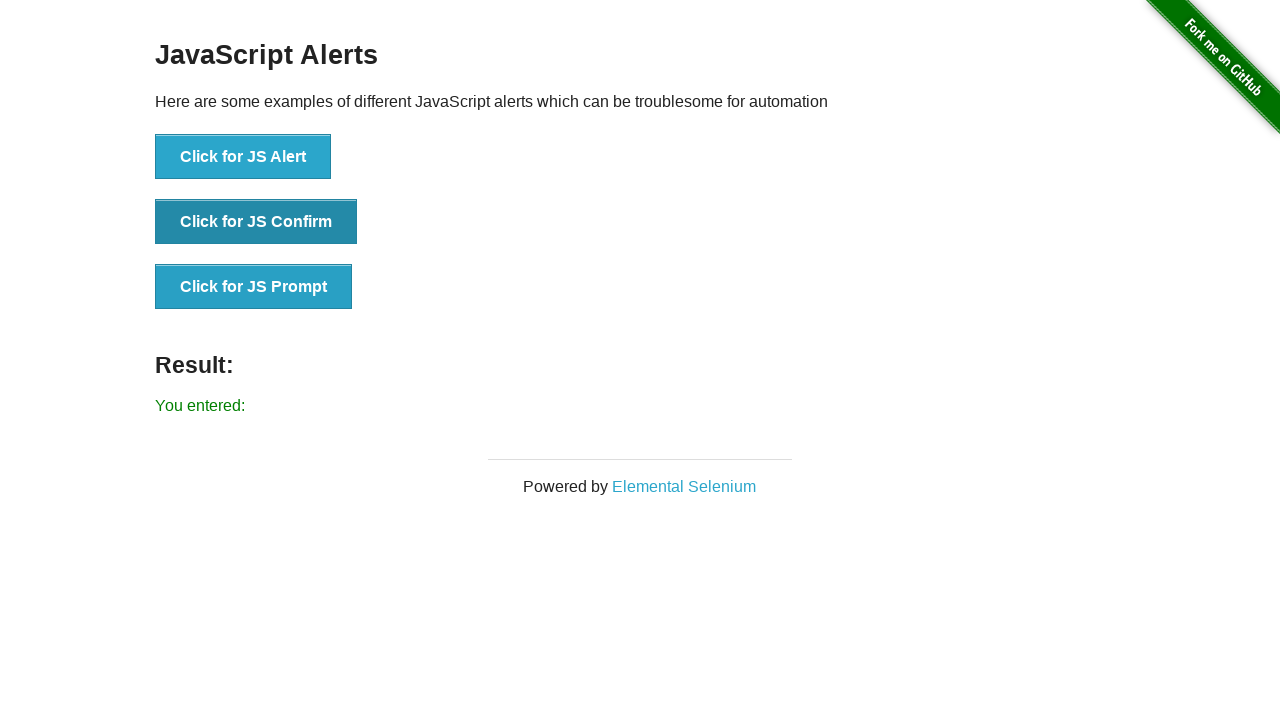

Set up dialog handler to accept prompt with text 'hi I am Mohd Taha'
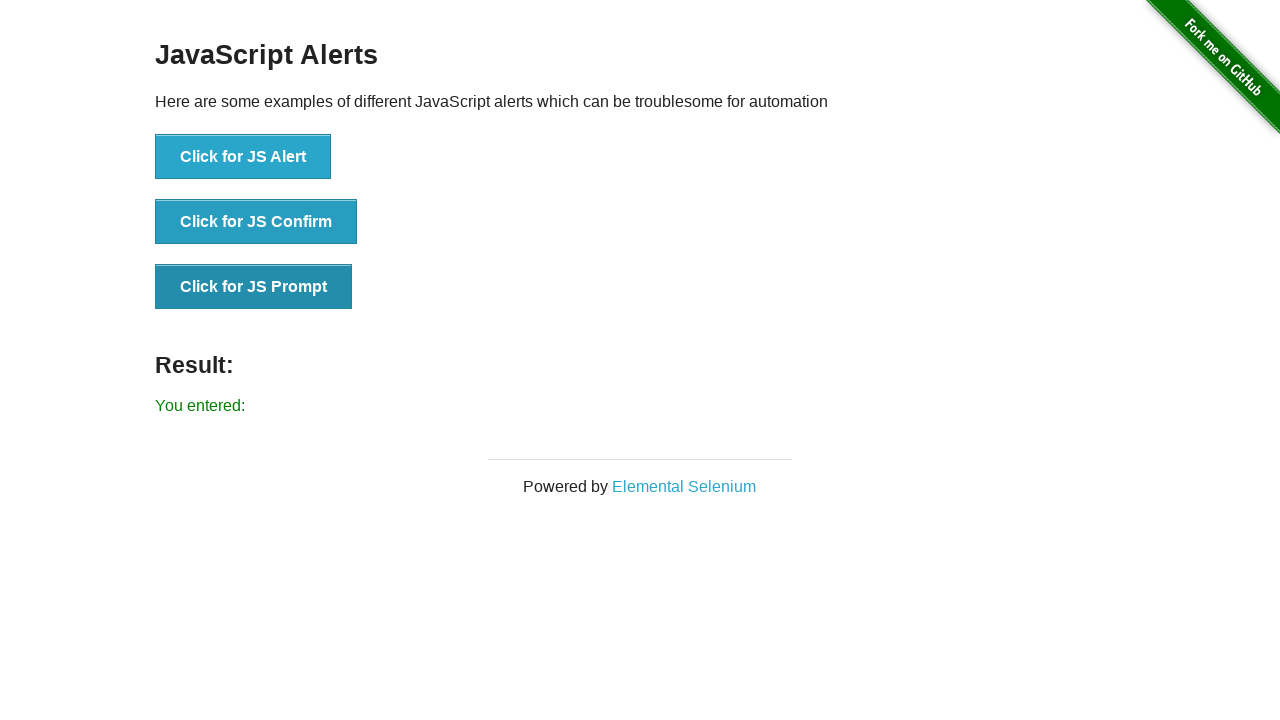

Clicked button to trigger prompt dialog and enter text at (254, 287) on xpath=//button[@onclick='jsPrompt()']
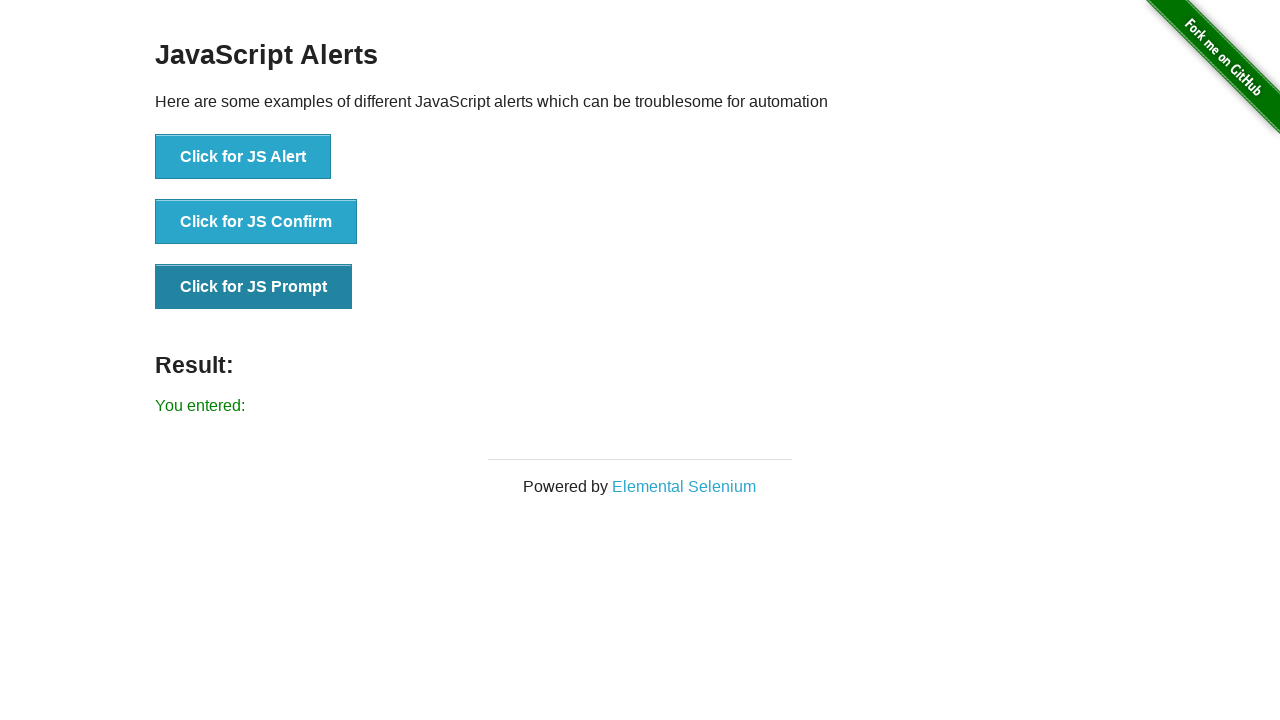

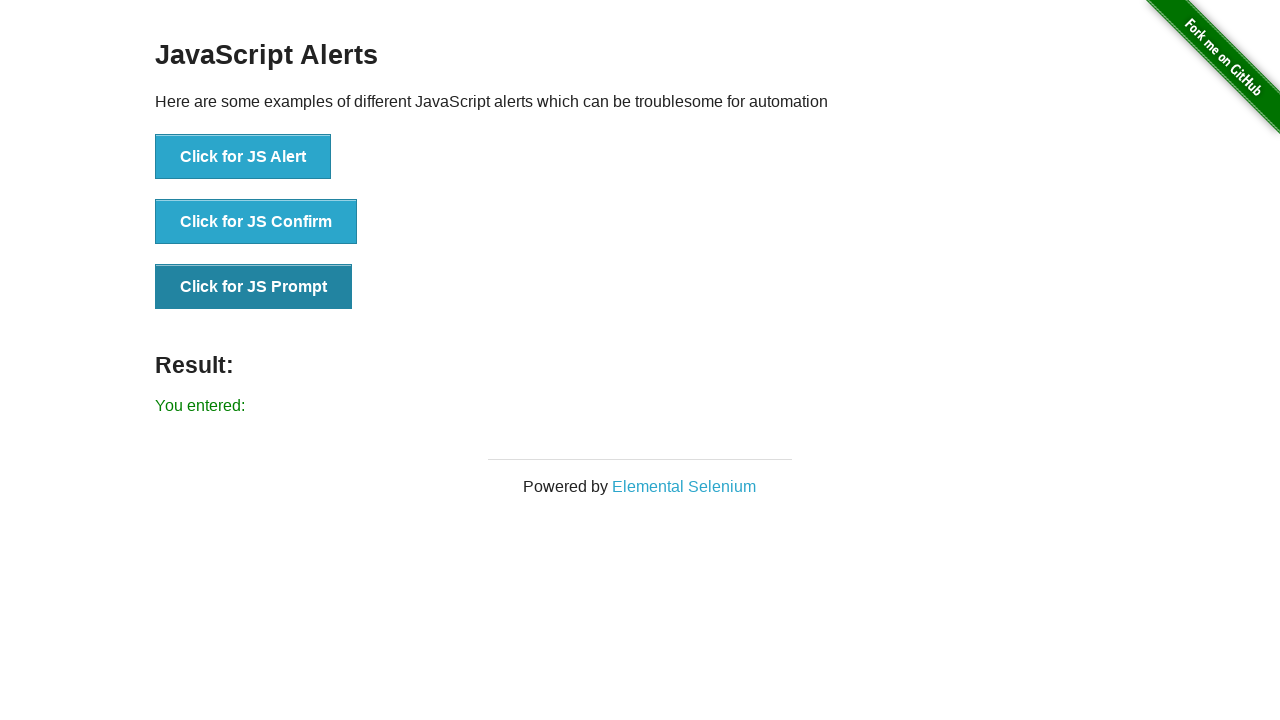